Tests opening a new tab, verifying it, and switching back to the original tab

Starting URL: https://testautomationpractice.blogspot.com/

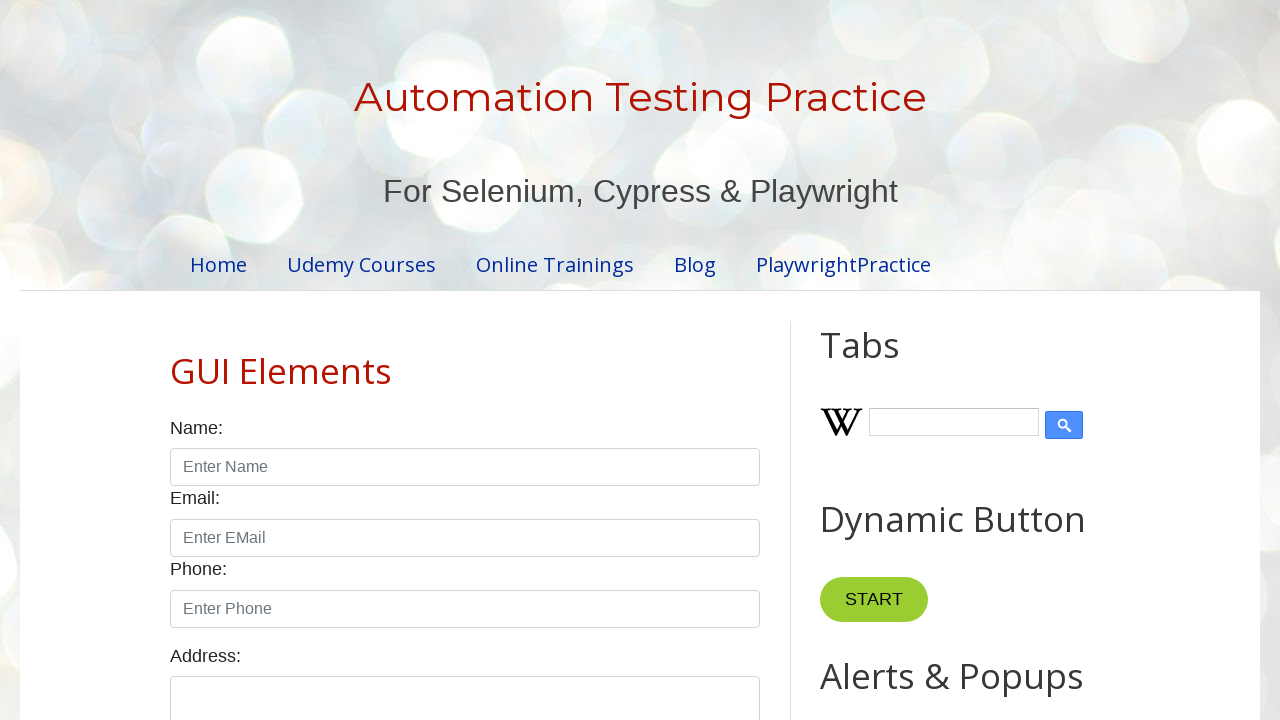

Clicked 'New Tab' button to open new tab at (880, 361) on internal:role=button[name="New Tab"i]
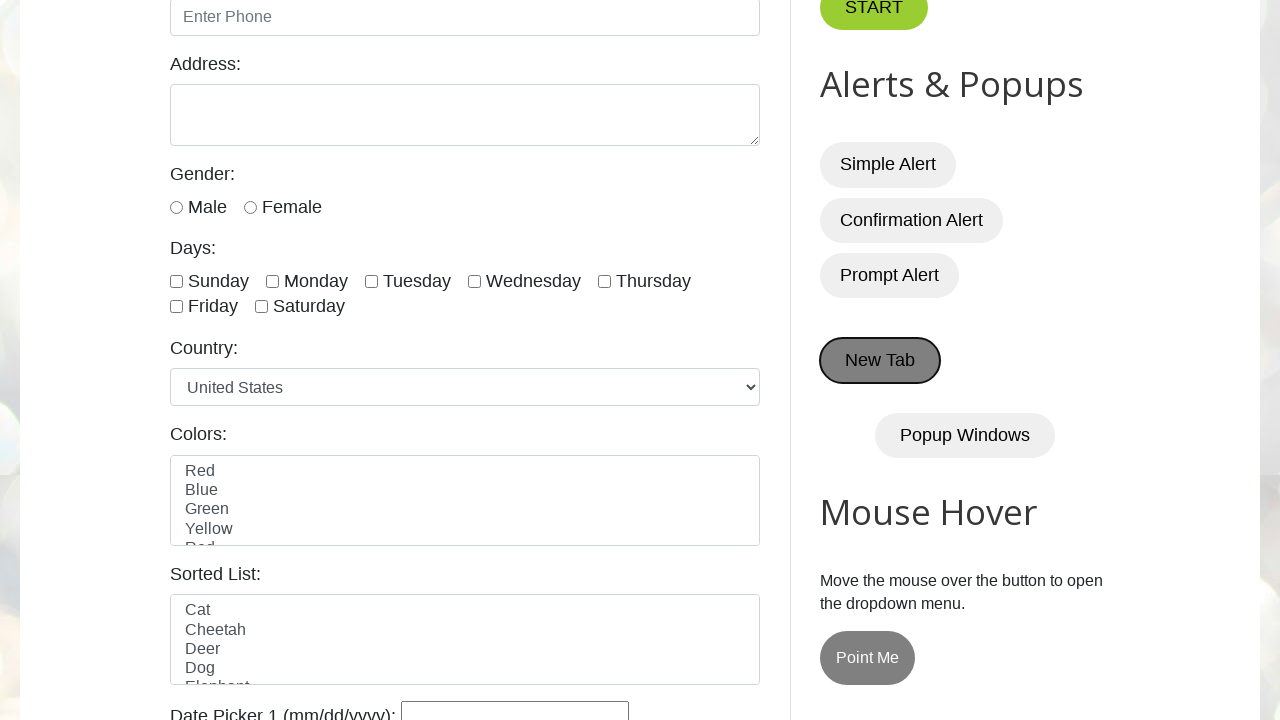

New tab object retrieved from page info
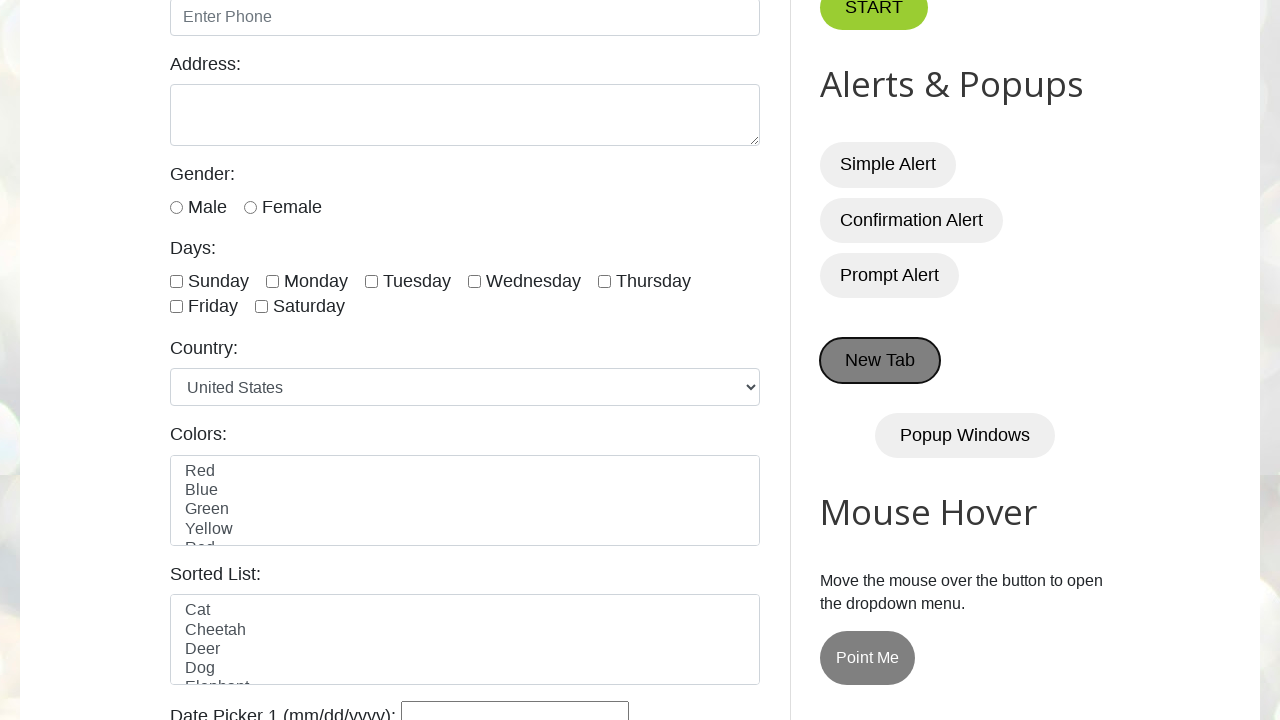

New tab loaded completely
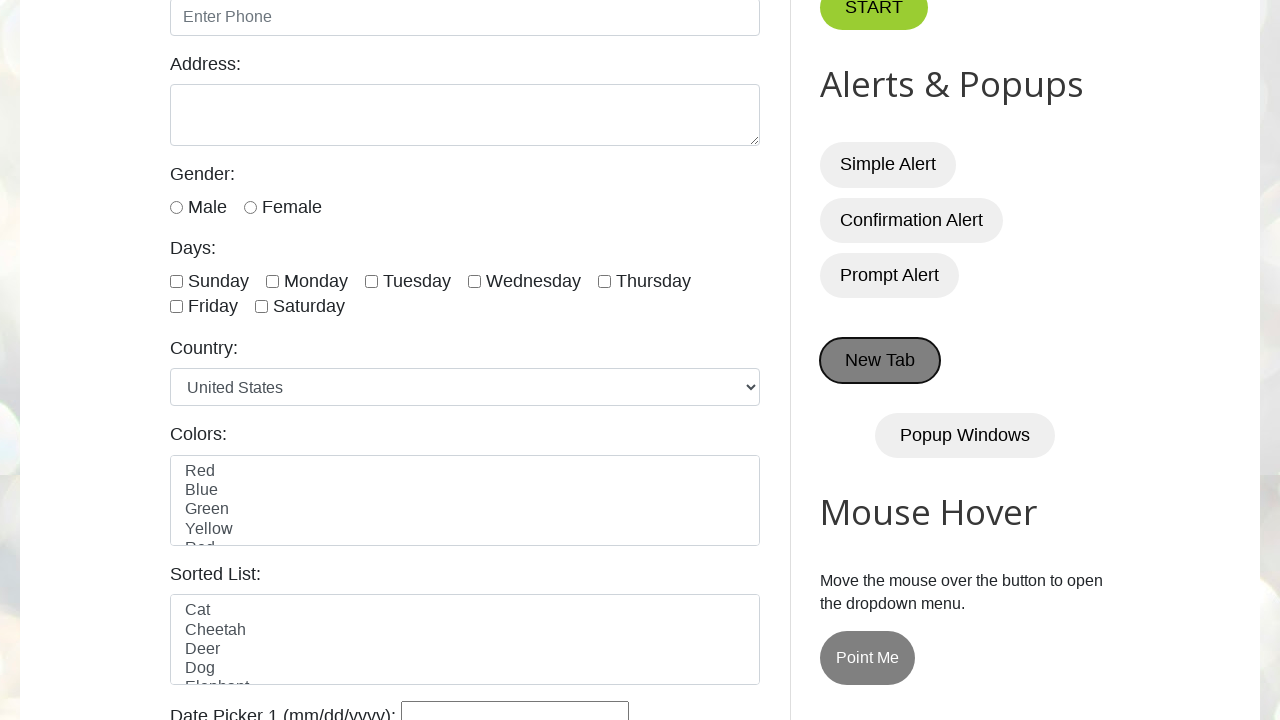

Retrieved new tab title: SDET-QA Blog
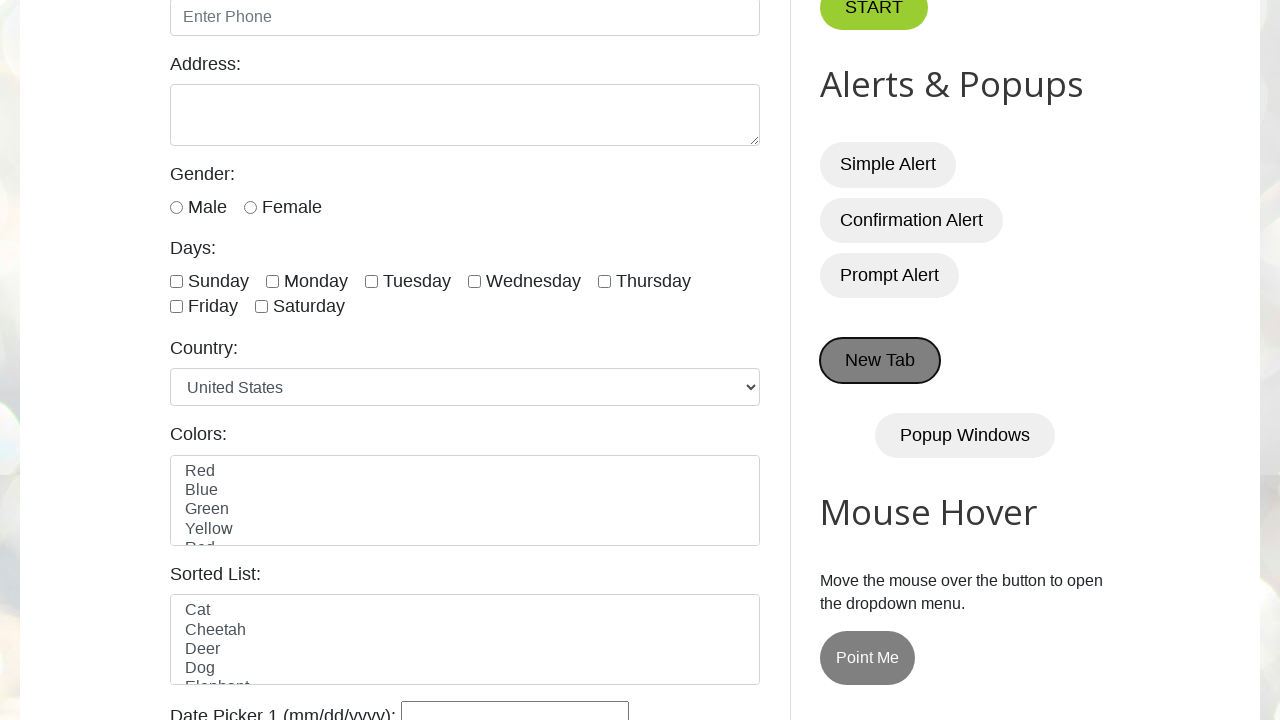

Closed new tab
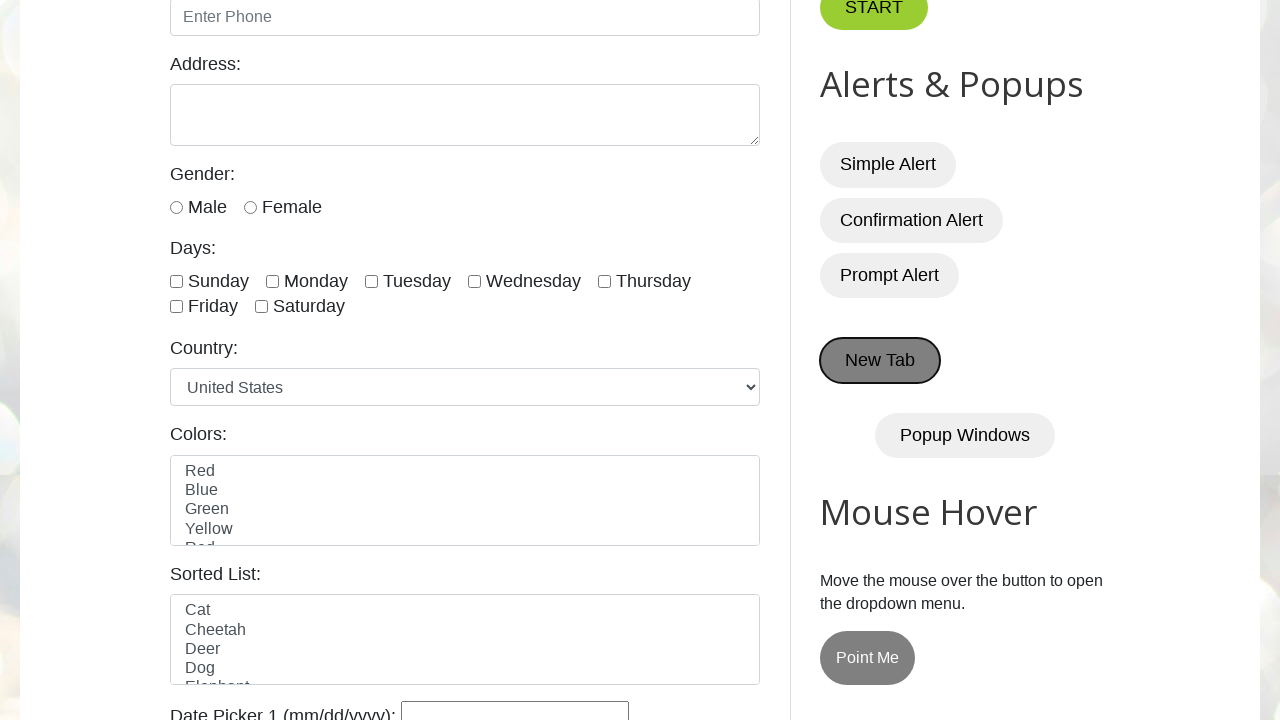

Brought original tab to front
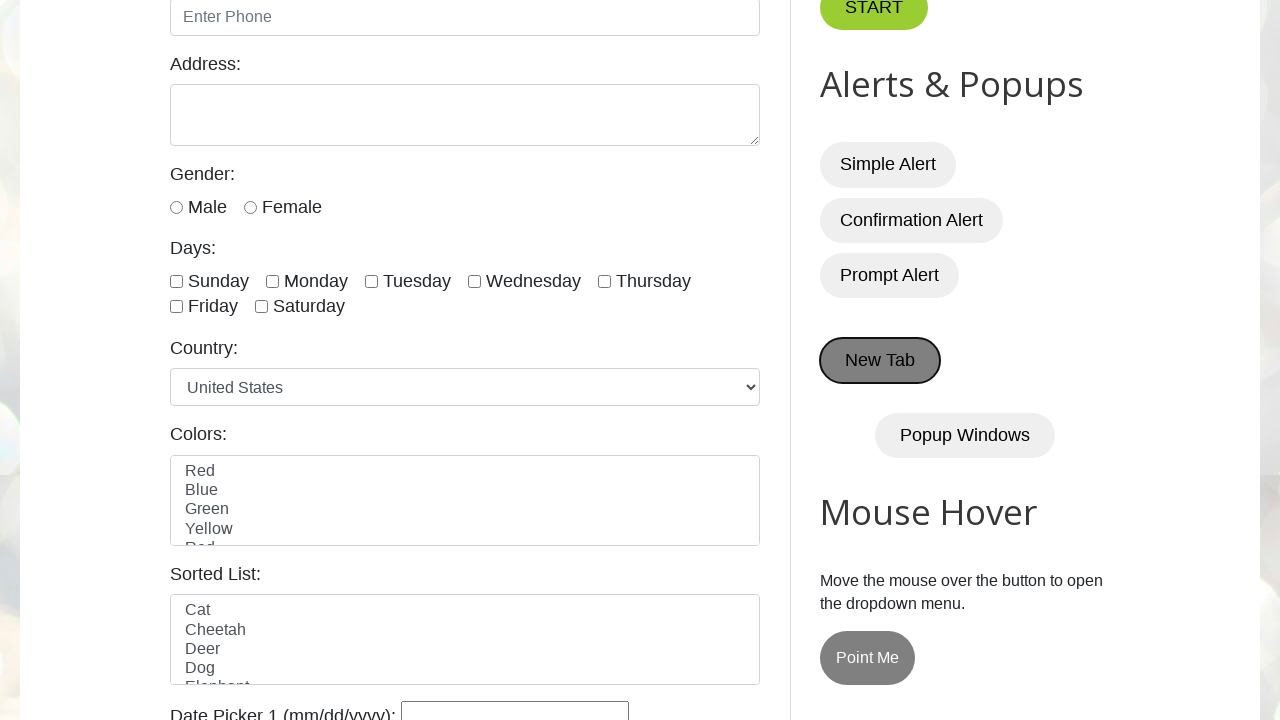

Retrieved original tab title: Automation Testing Practice
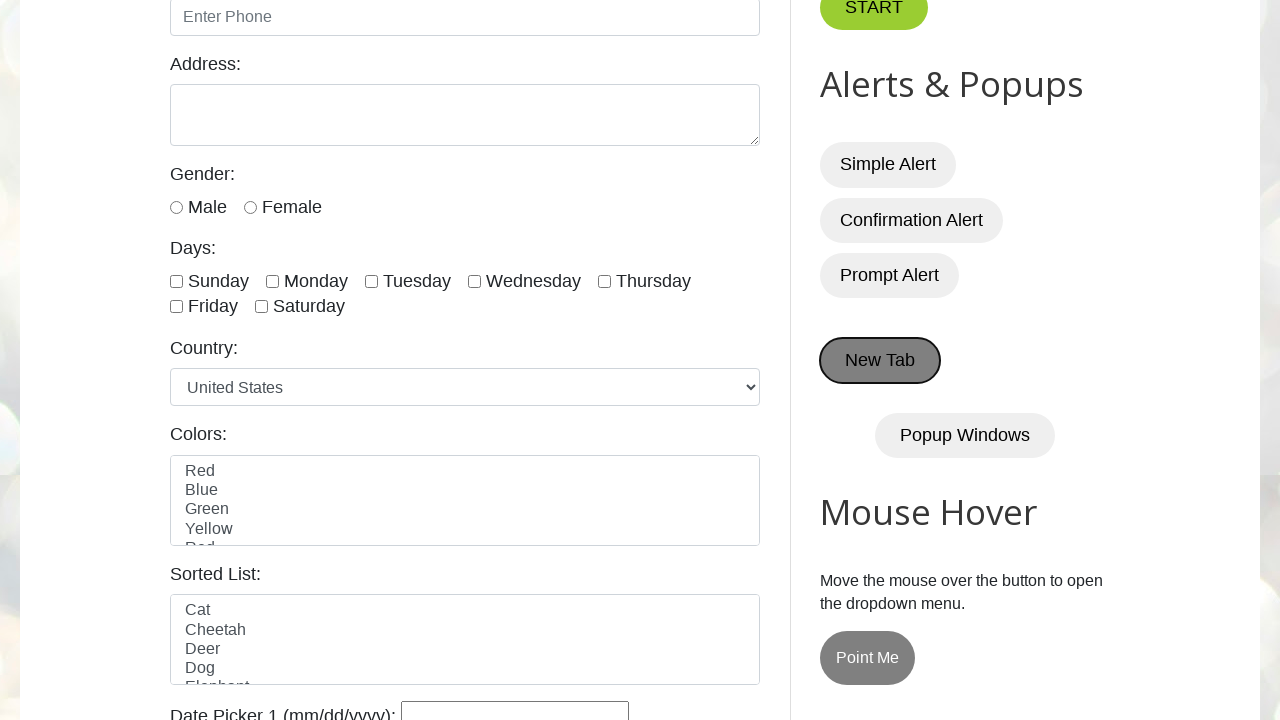

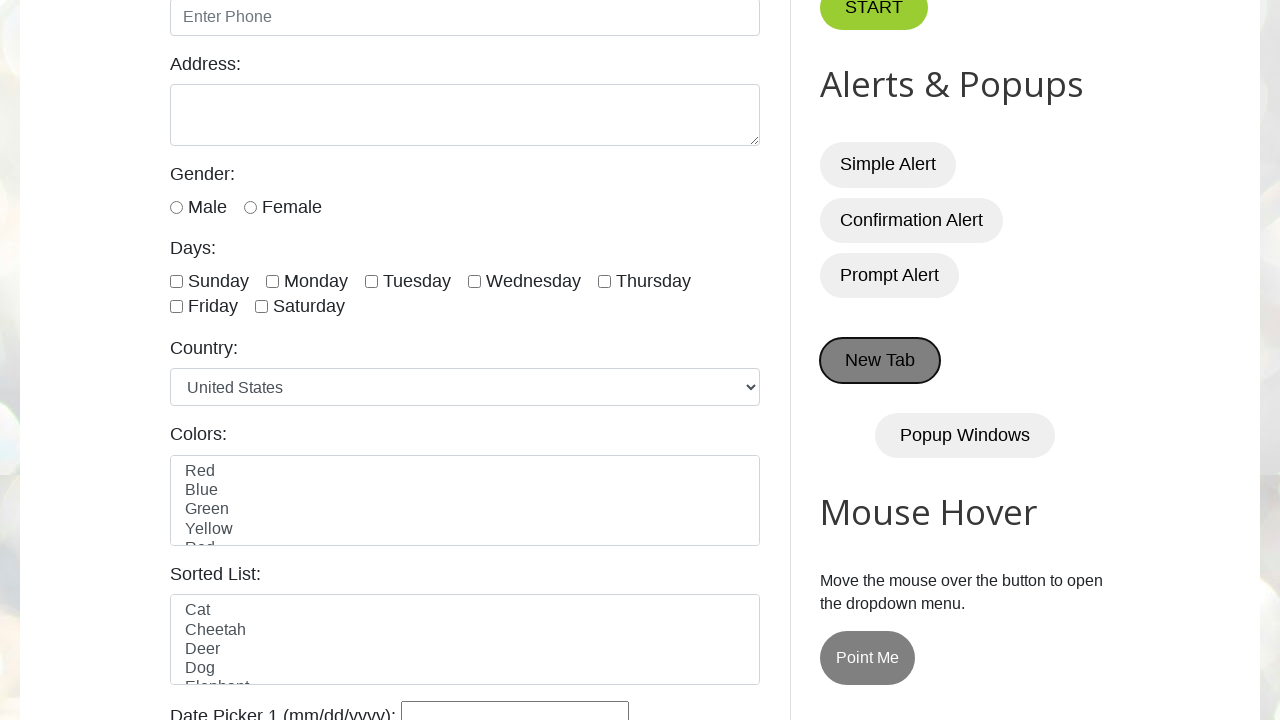